Tests various form interactions on a Selenium tutorial page including text input, checkbox, radio button, dropdown selection, button click with alert handling, link navigation, and scrolling elements into view.

Starting URL: http://mvndaai.github.io/selenium/index.html

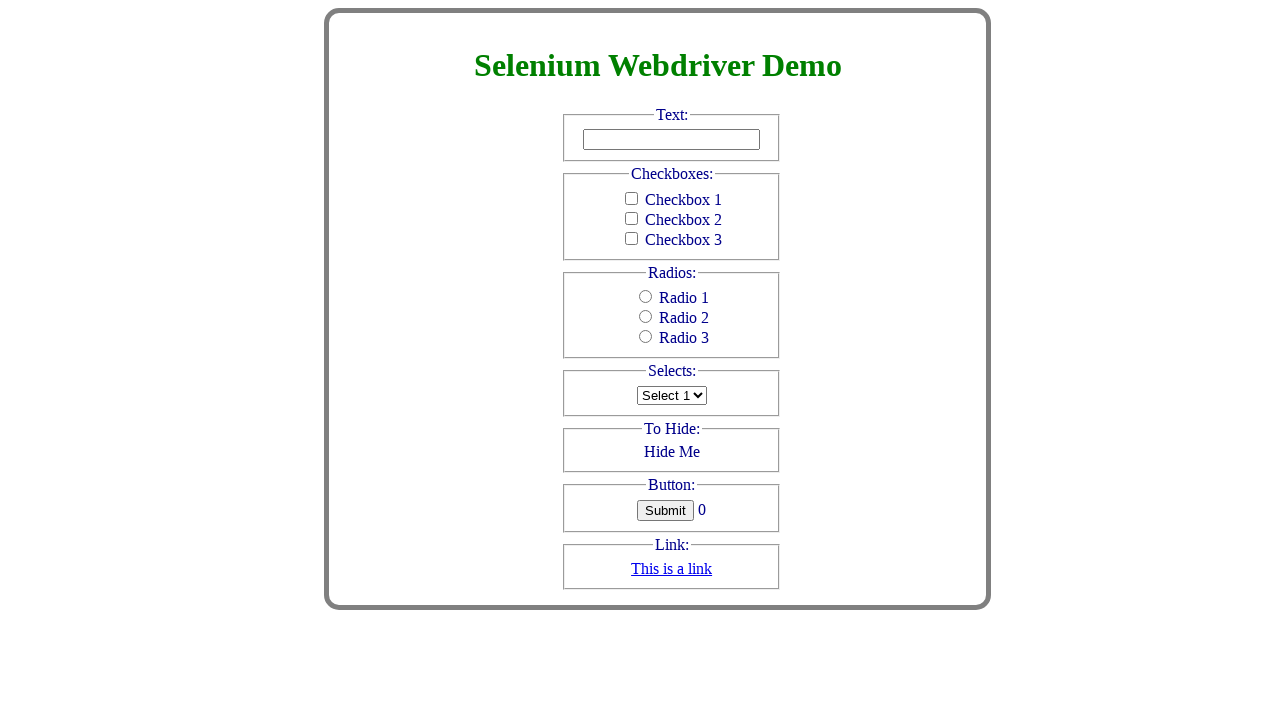

Filled text field with 'Text to clear' on #text
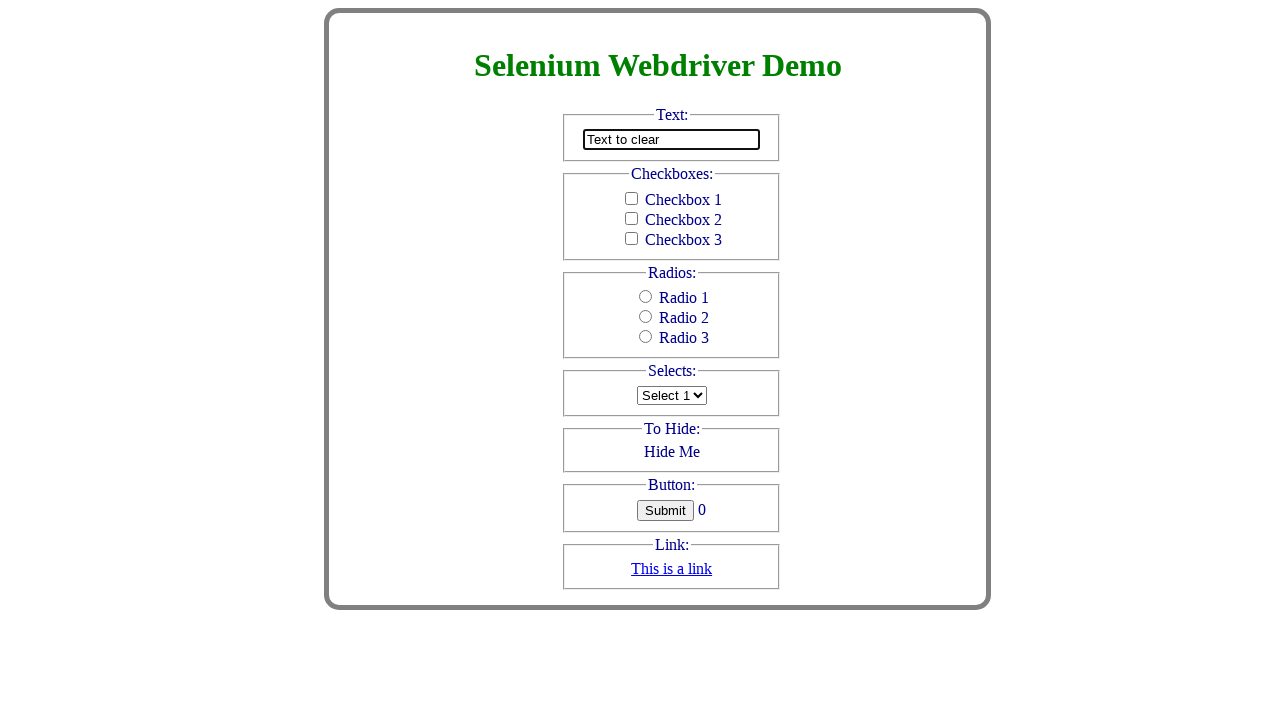

Cleared text field on #text
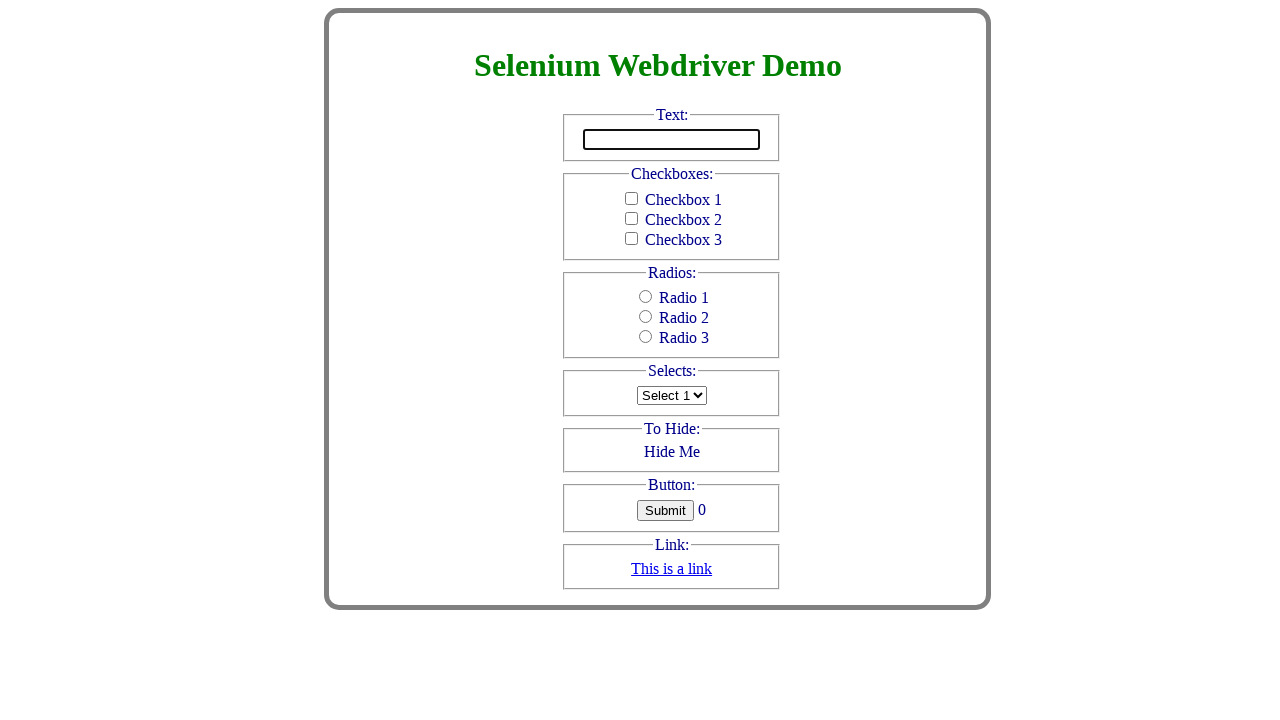

Filled text field with 'Selenium Tutorial' on #text
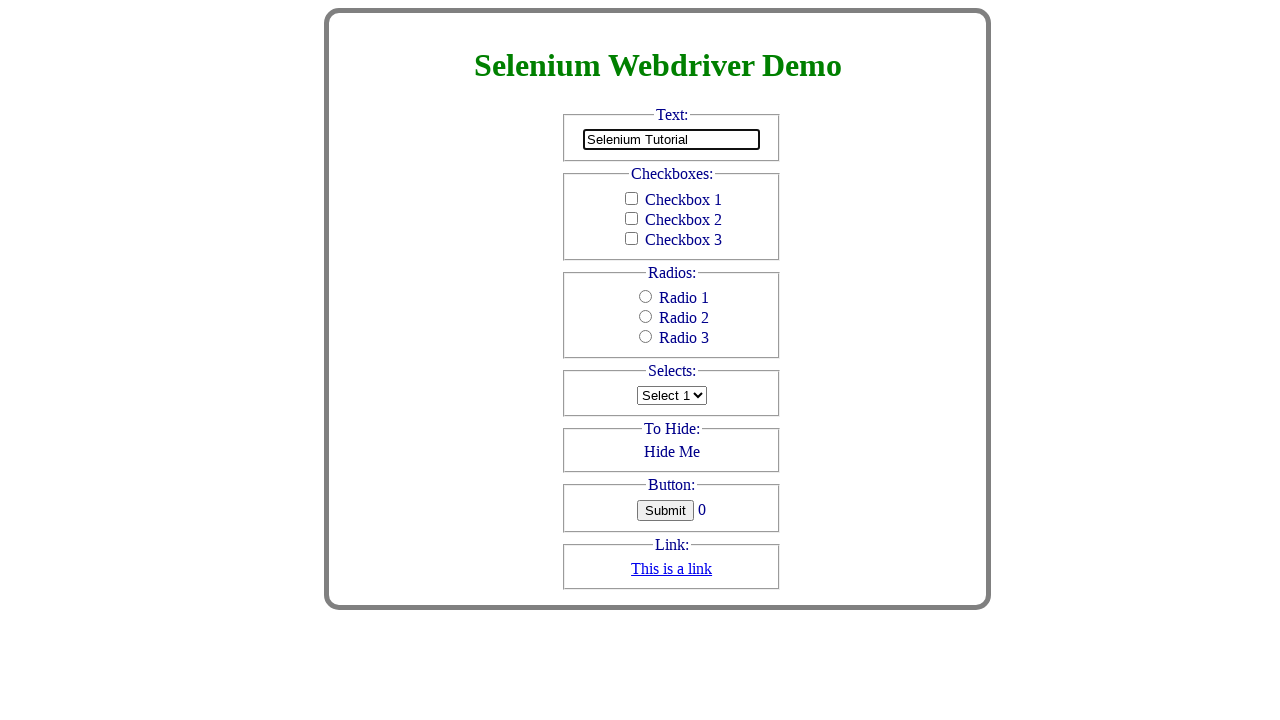

Clicked checkbox 2 at (632, 218) on #checkbox_2
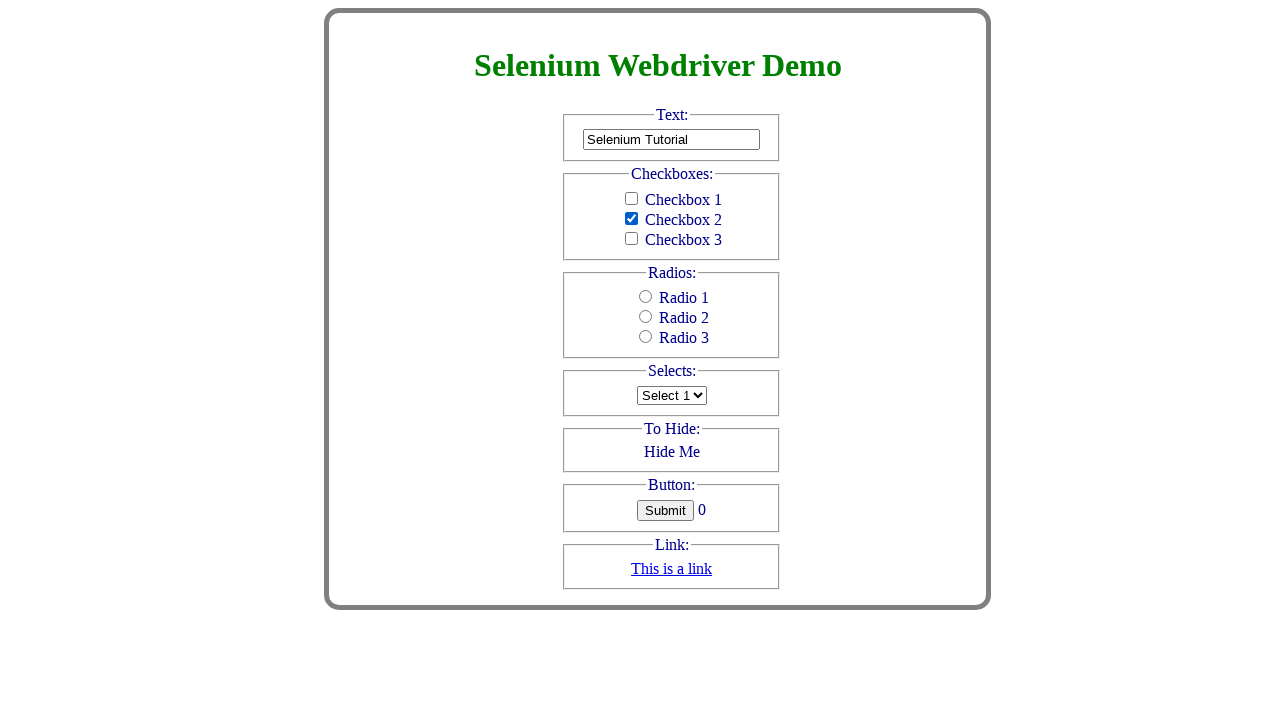

Clicked radio button 2 at (646, 317) on #radio_2
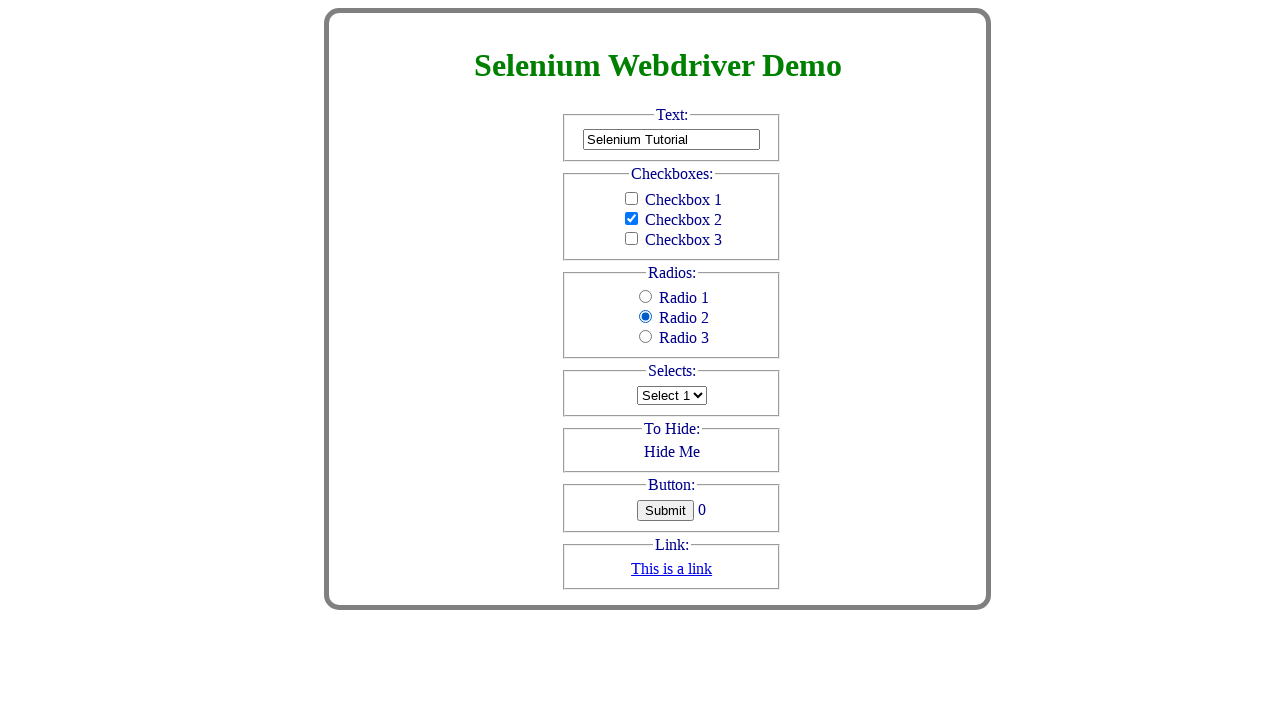

Selected second option in dropdown on #selects
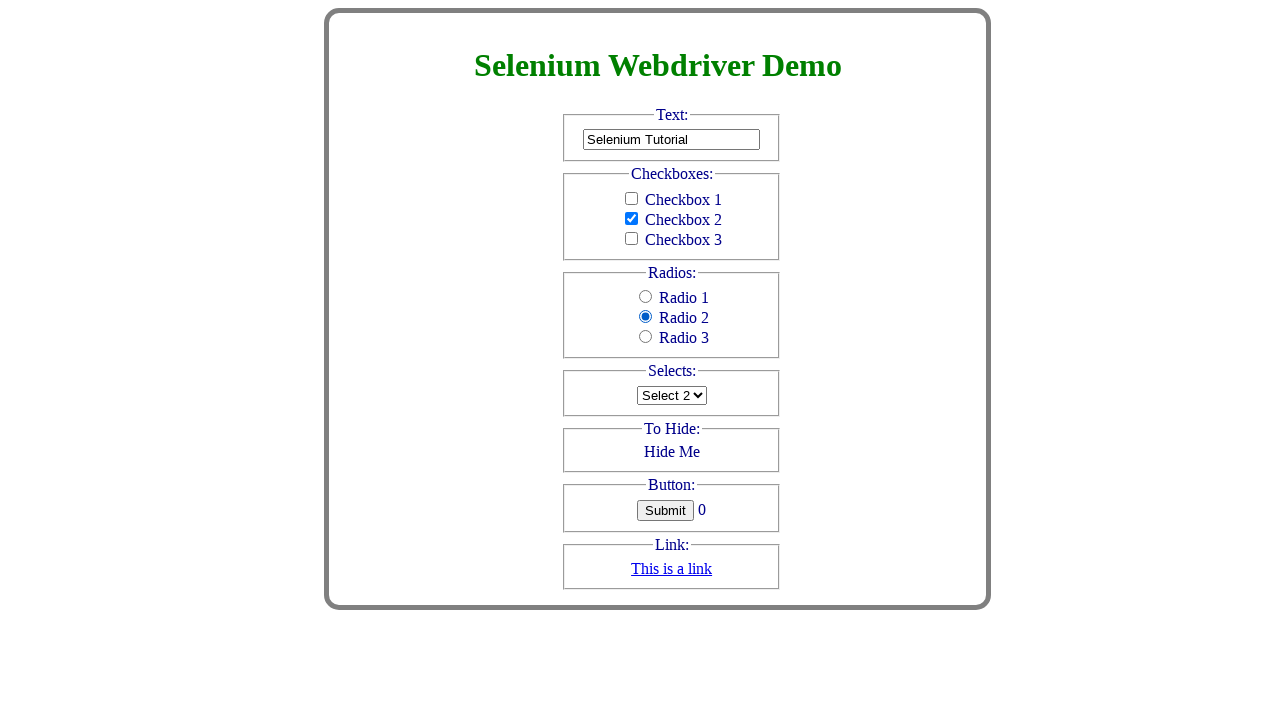

Hid element via JavaScript
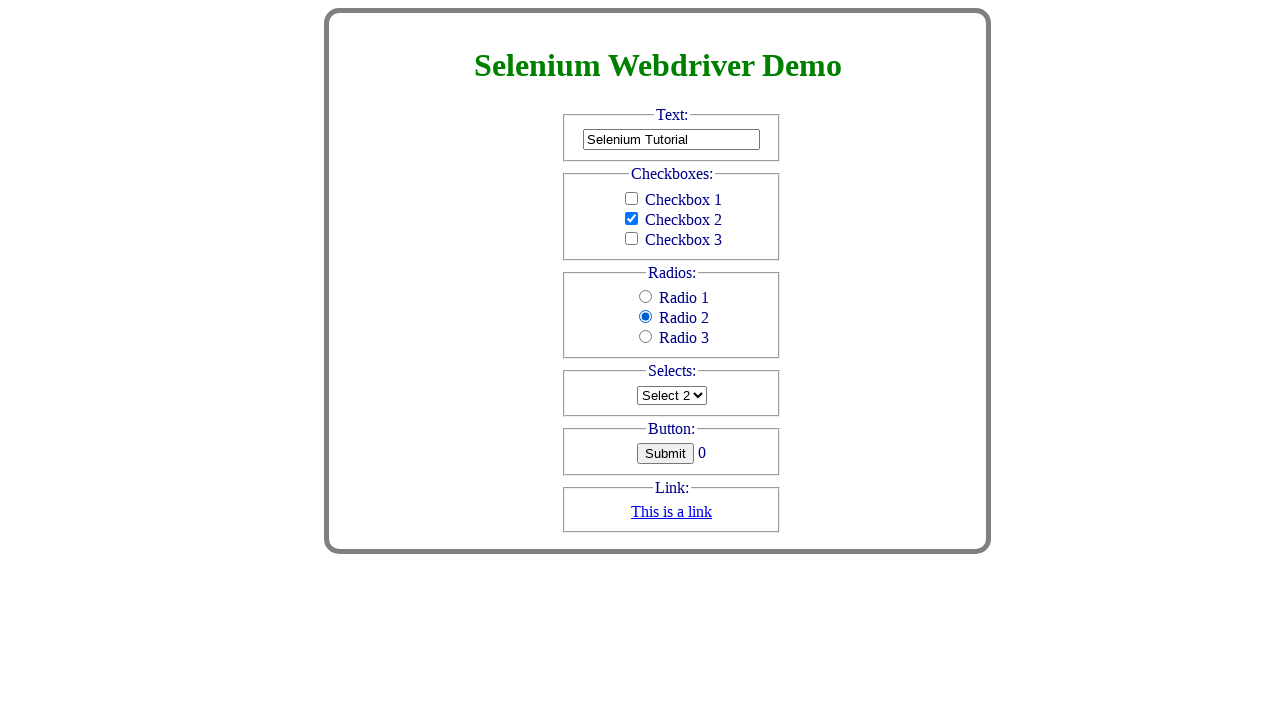

Clicked button that triggers alert at (666, 454) on #button
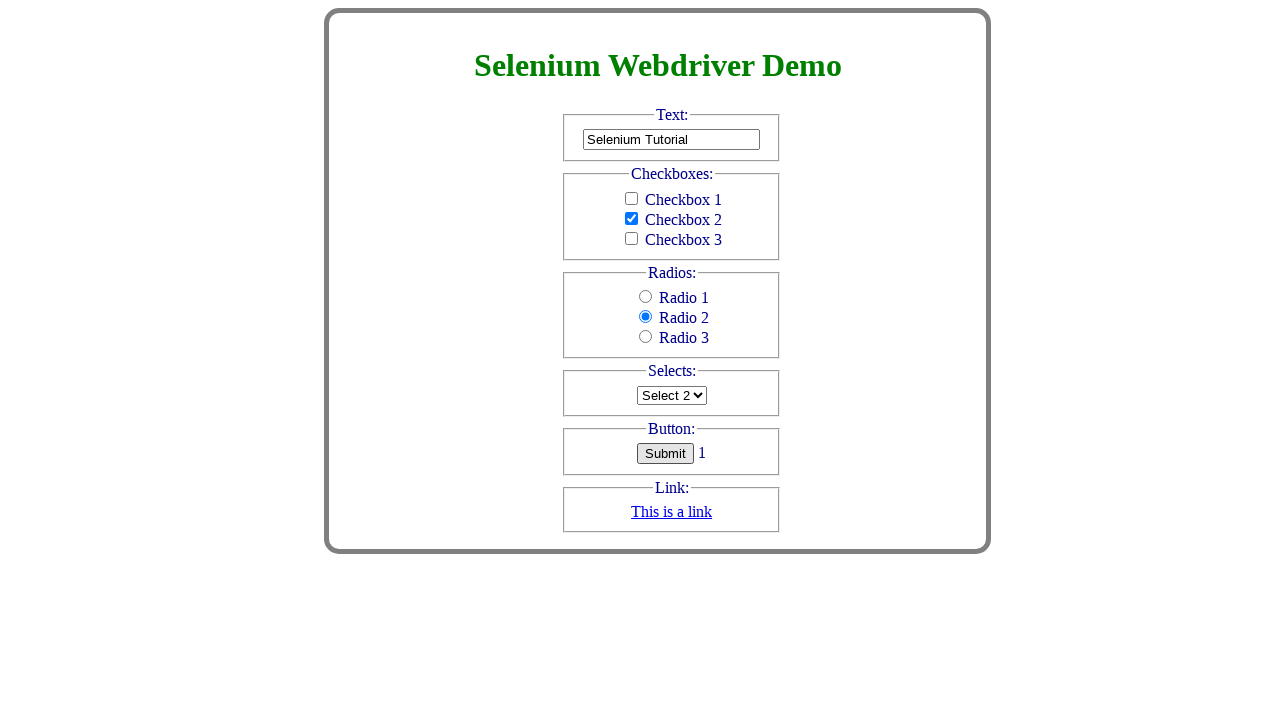

Set up alert handler to accept dialogs
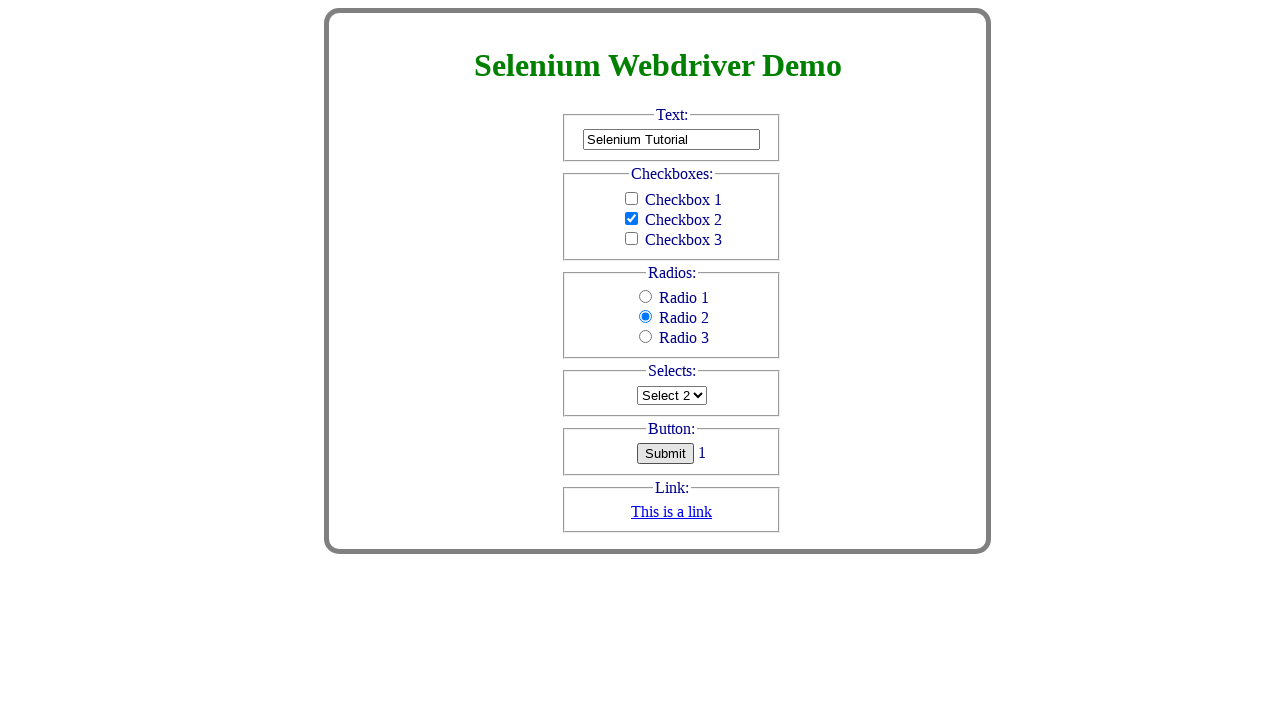

Waited 500ms for alert to process
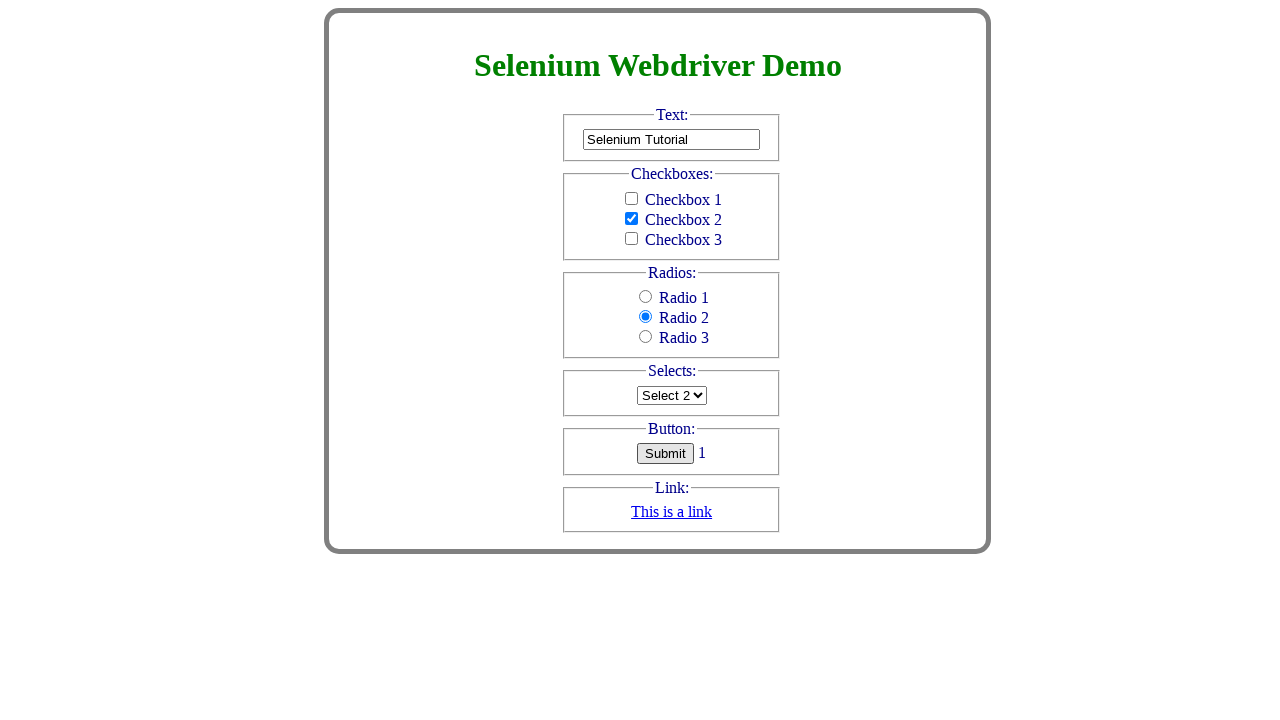

Clicked navigation link at (672, 512) on a
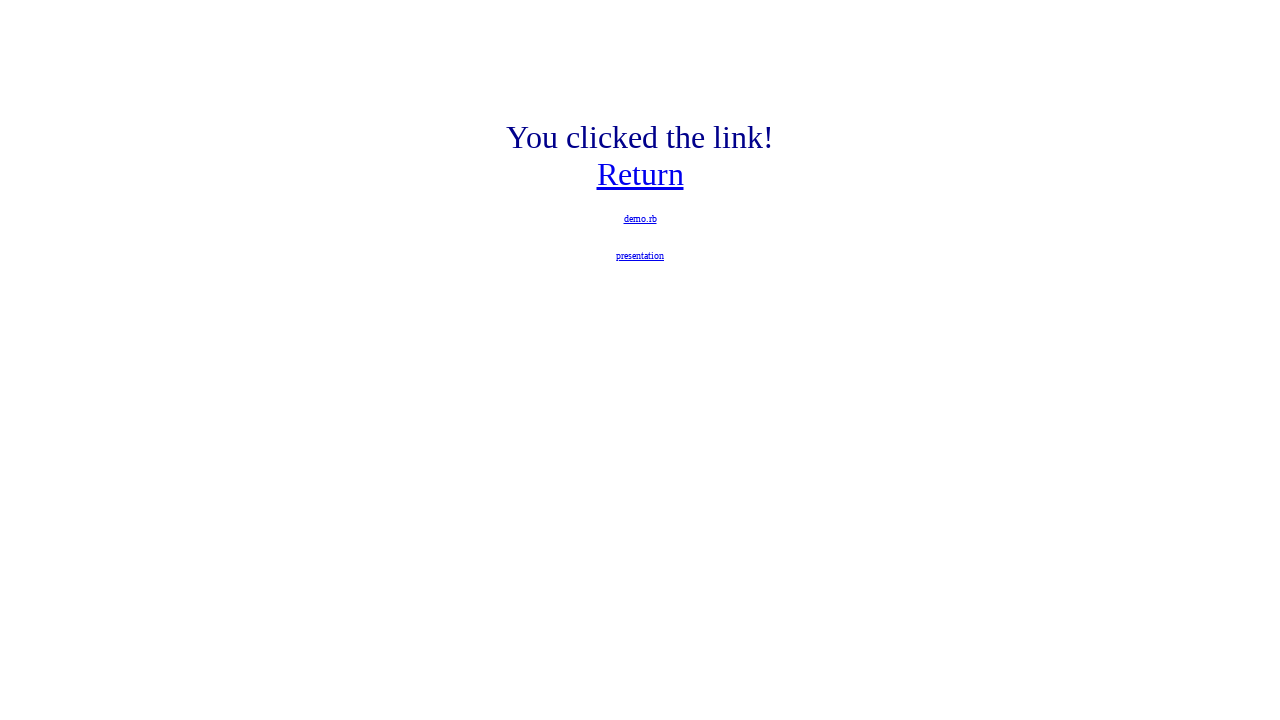

Scrolled bottom element into view
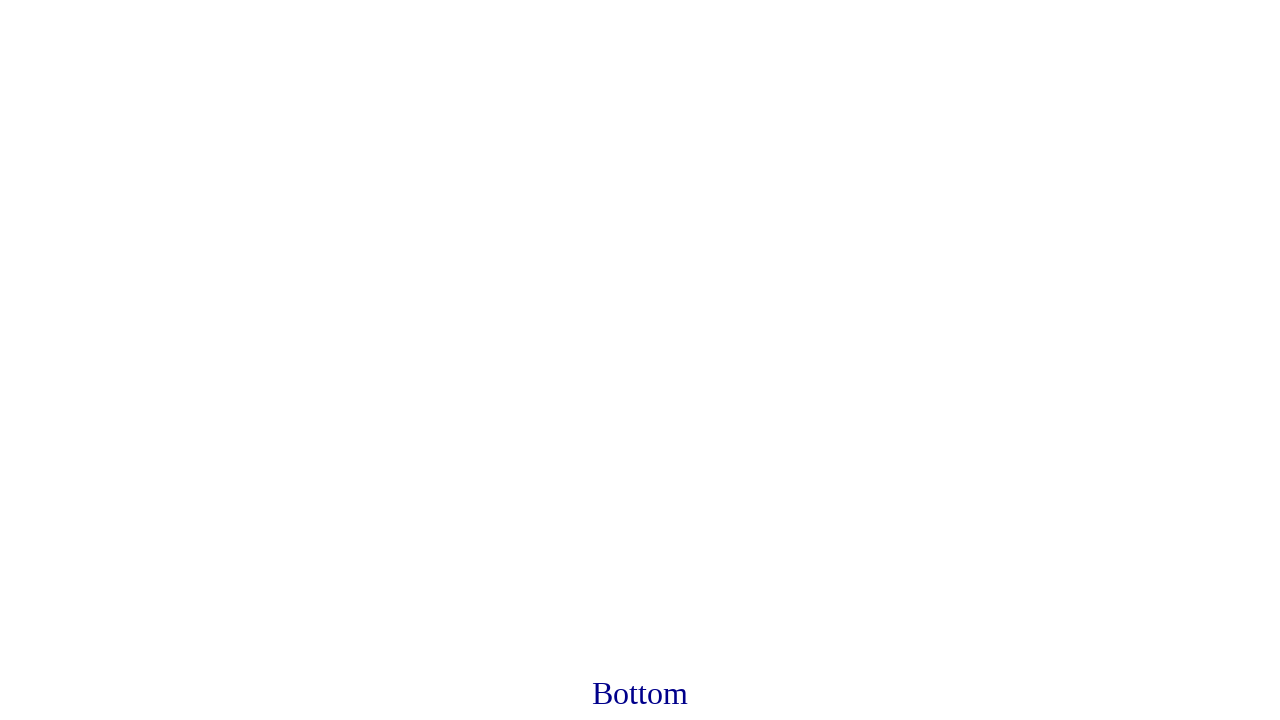

Scrolled top element into view
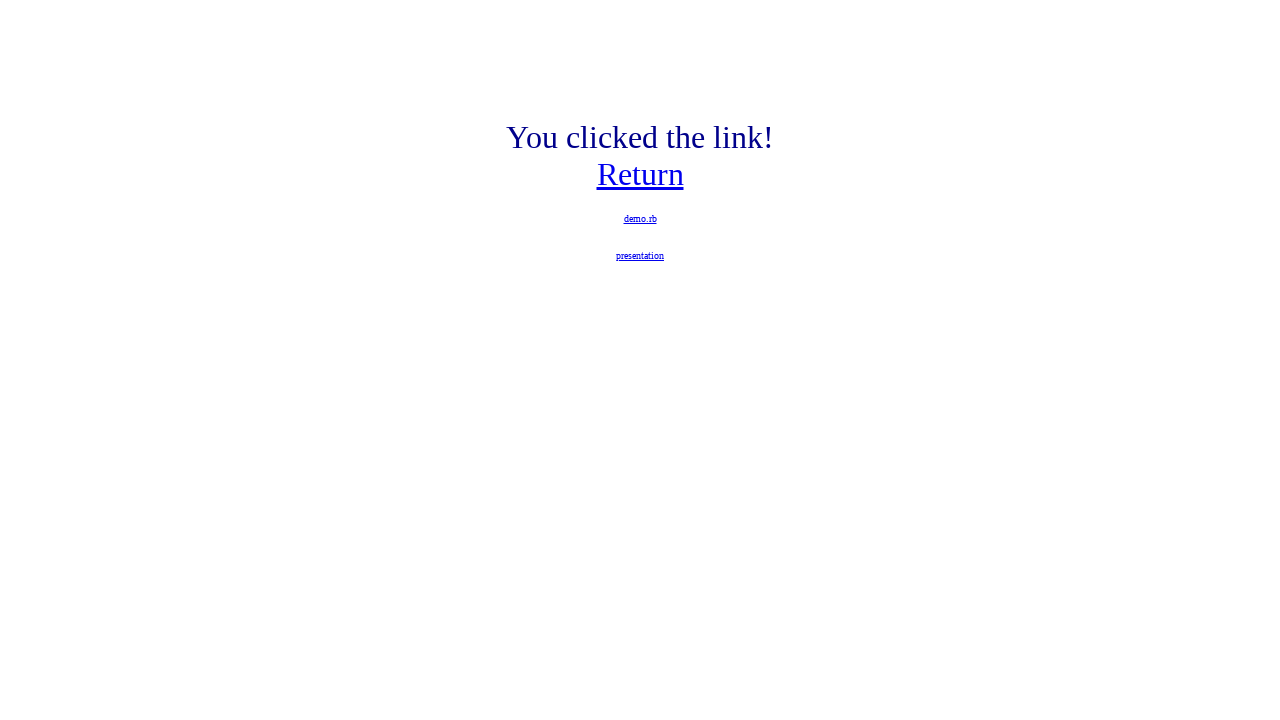

Triggered final alert with message 'You made it to the end'
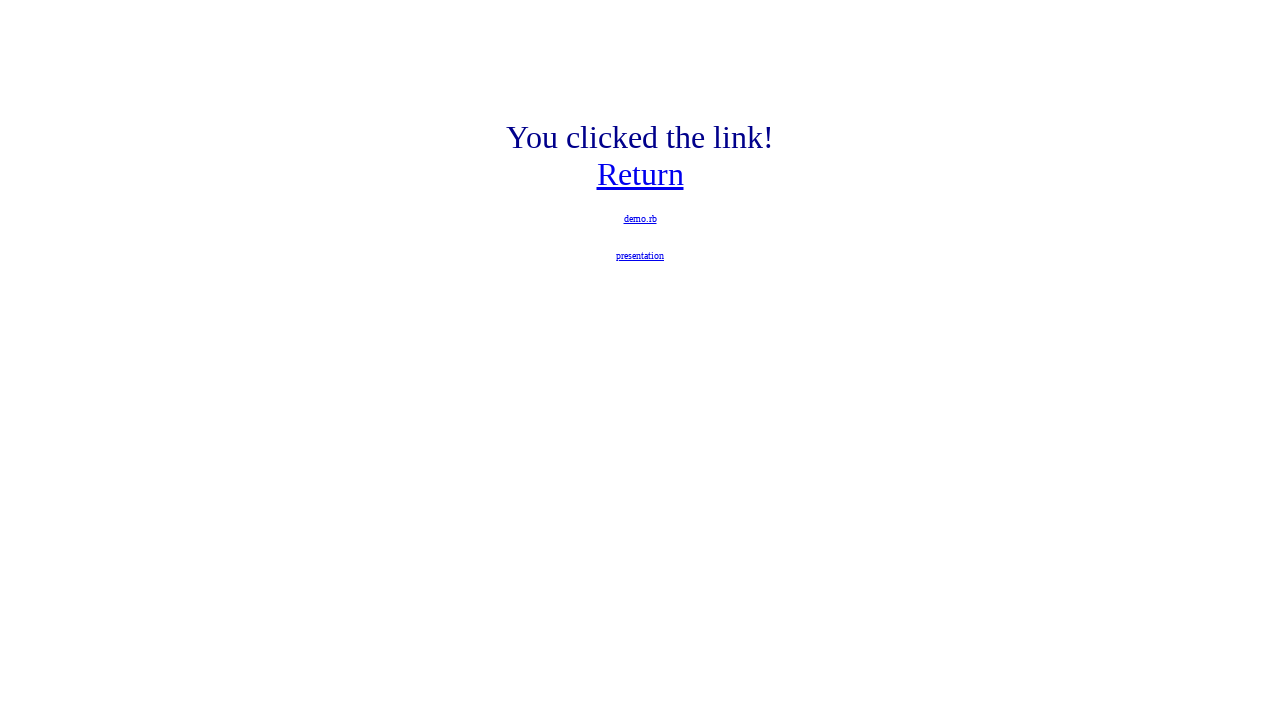

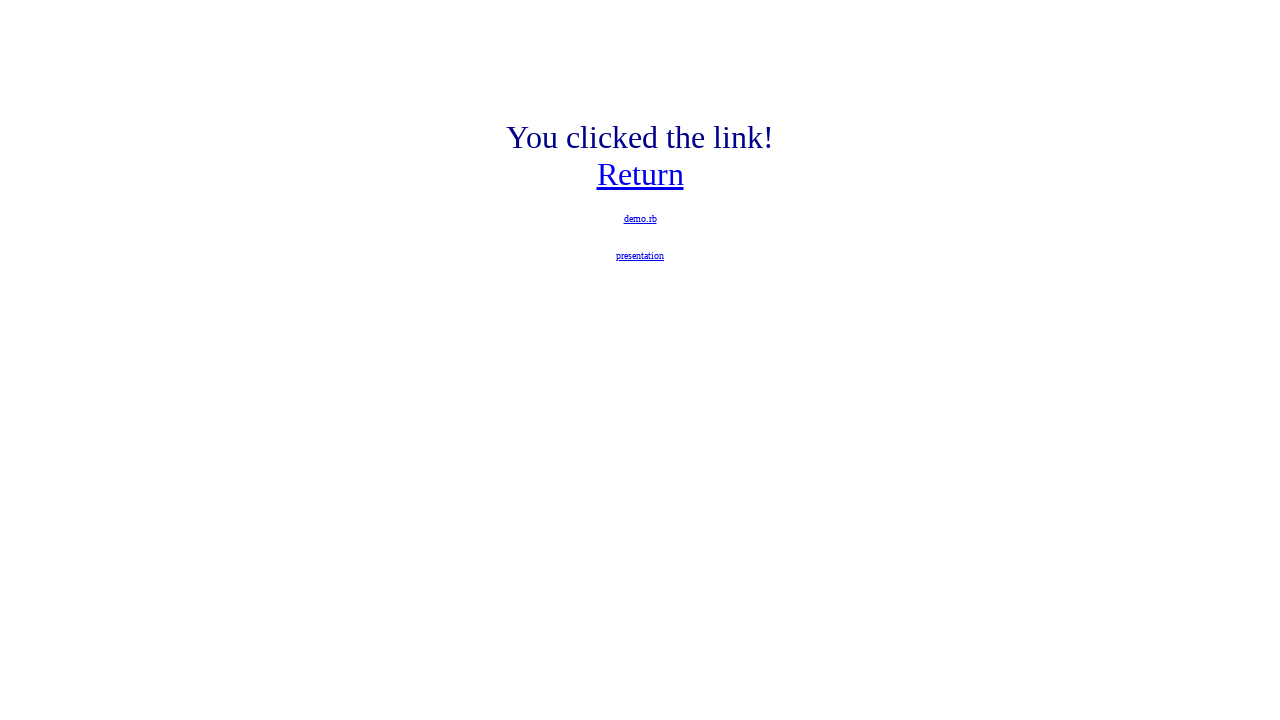